Tests dynamic content loading by clicking a Start button and waiting for the "Hello World!" text to appear after the loading completes.

Starting URL: http://the-internet.herokuapp.com/dynamic_loading/2

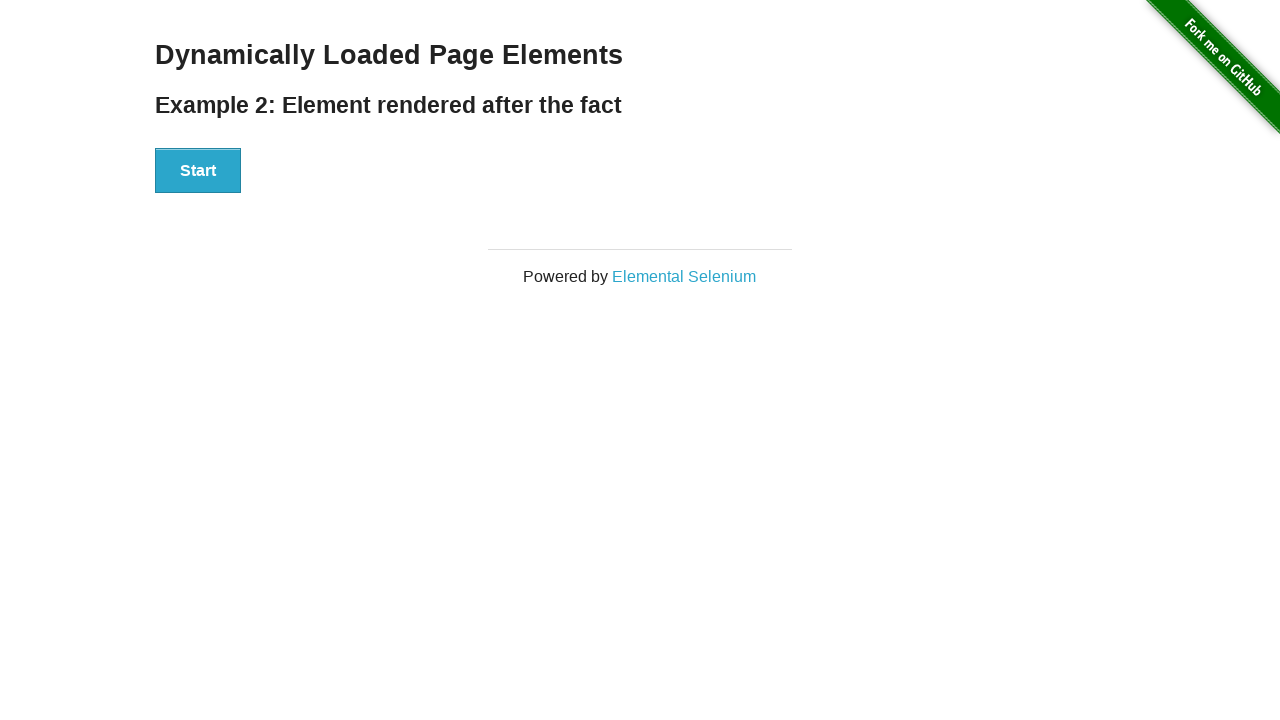

Navigated to dynamic loading page
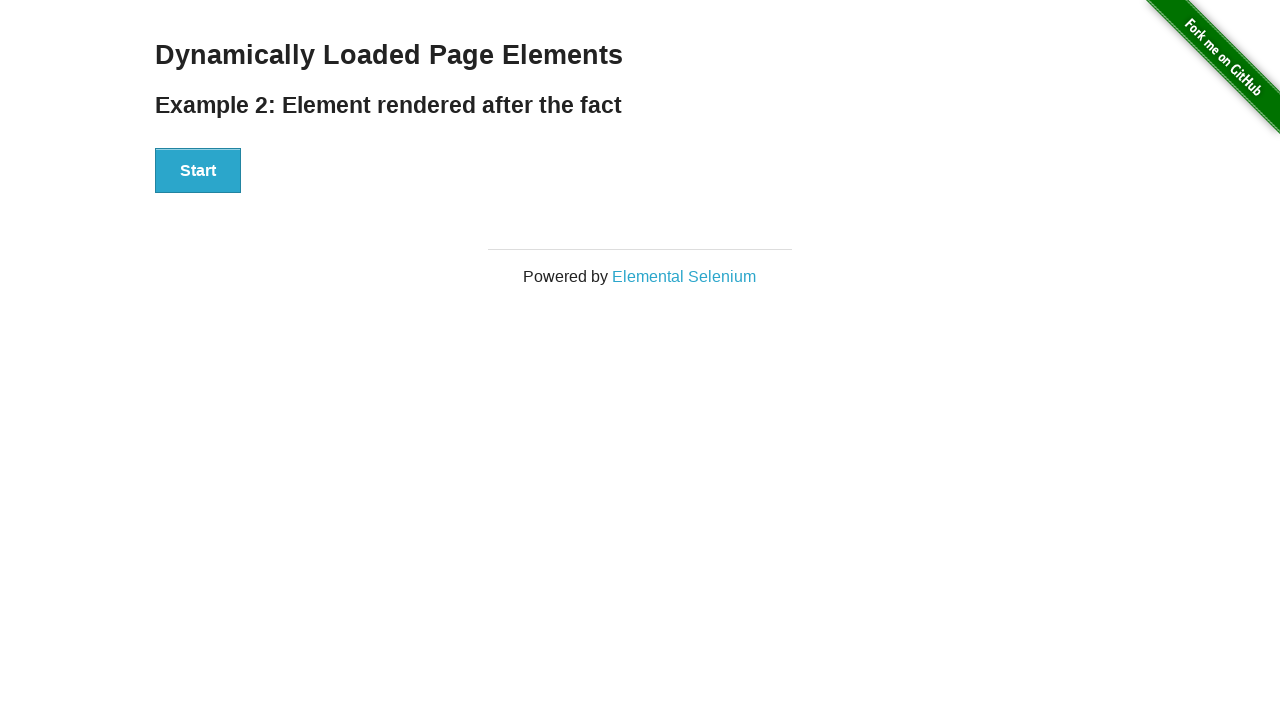

Clicked Start button to initiate dynamic content loading at (198, 171) on xpath=//button[text()='Start']
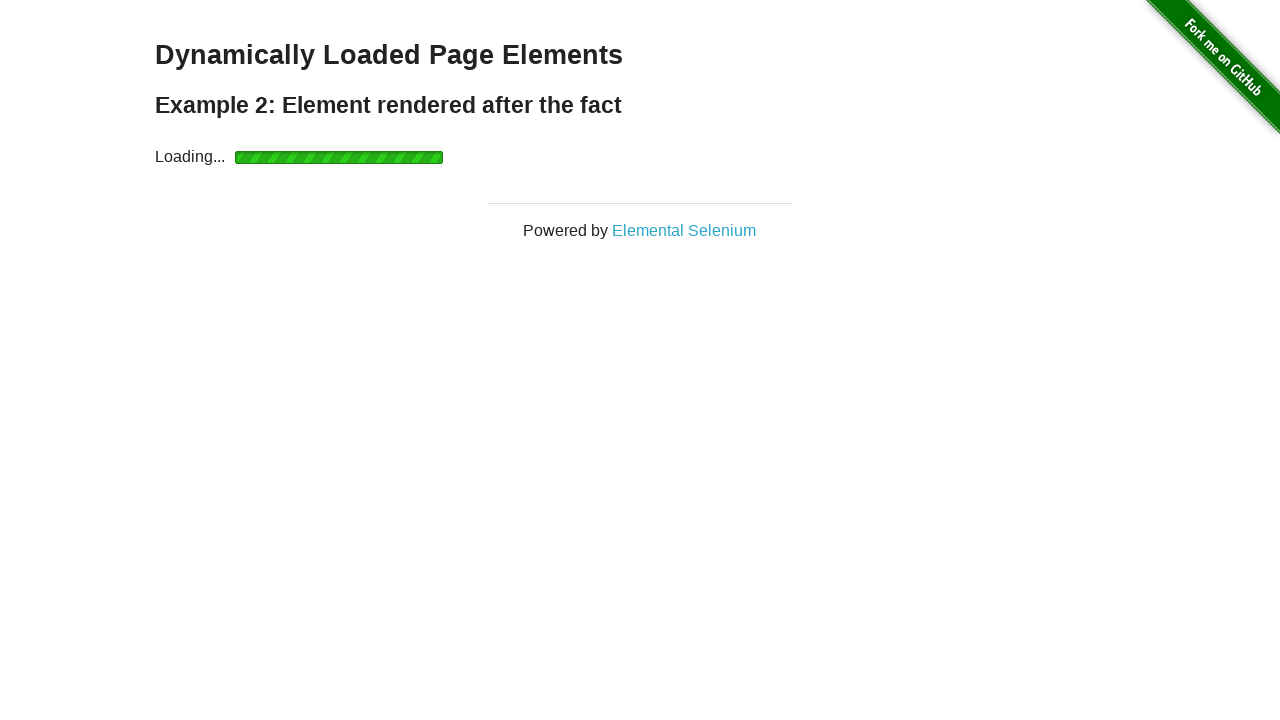

Finish element became visible after loading completed
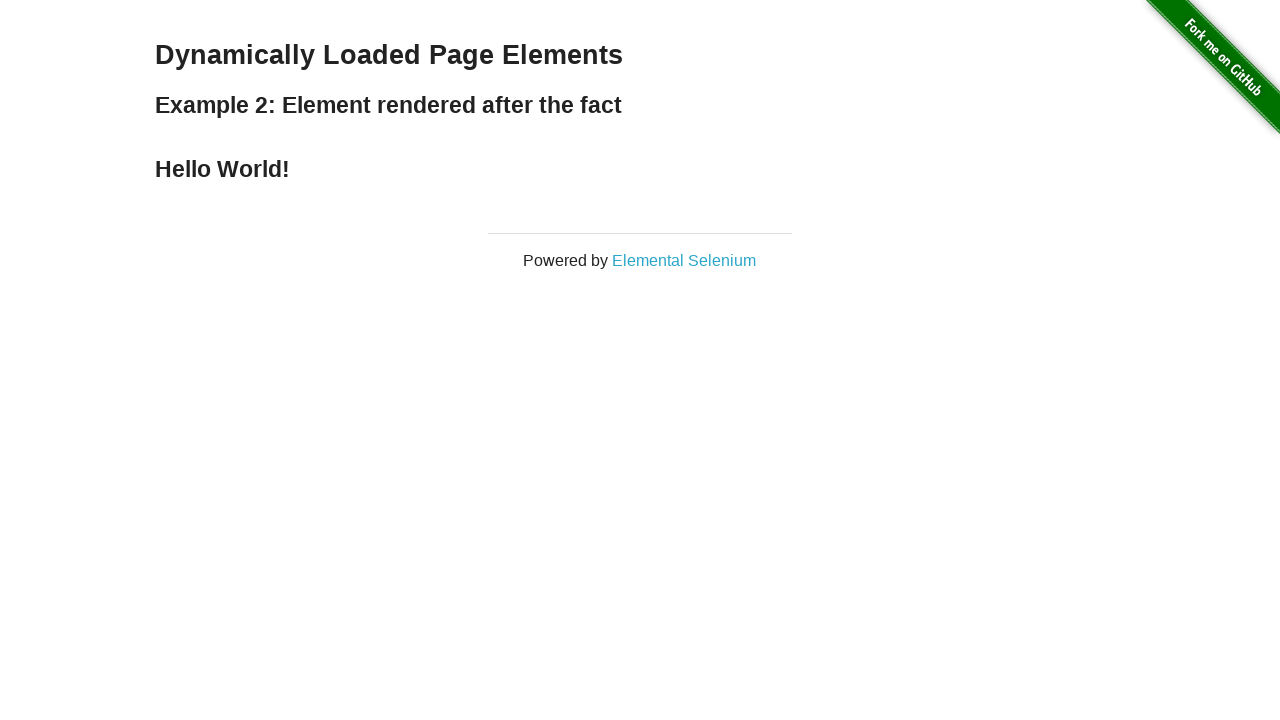

Verified 'Hello World!' text is displayed in finish element
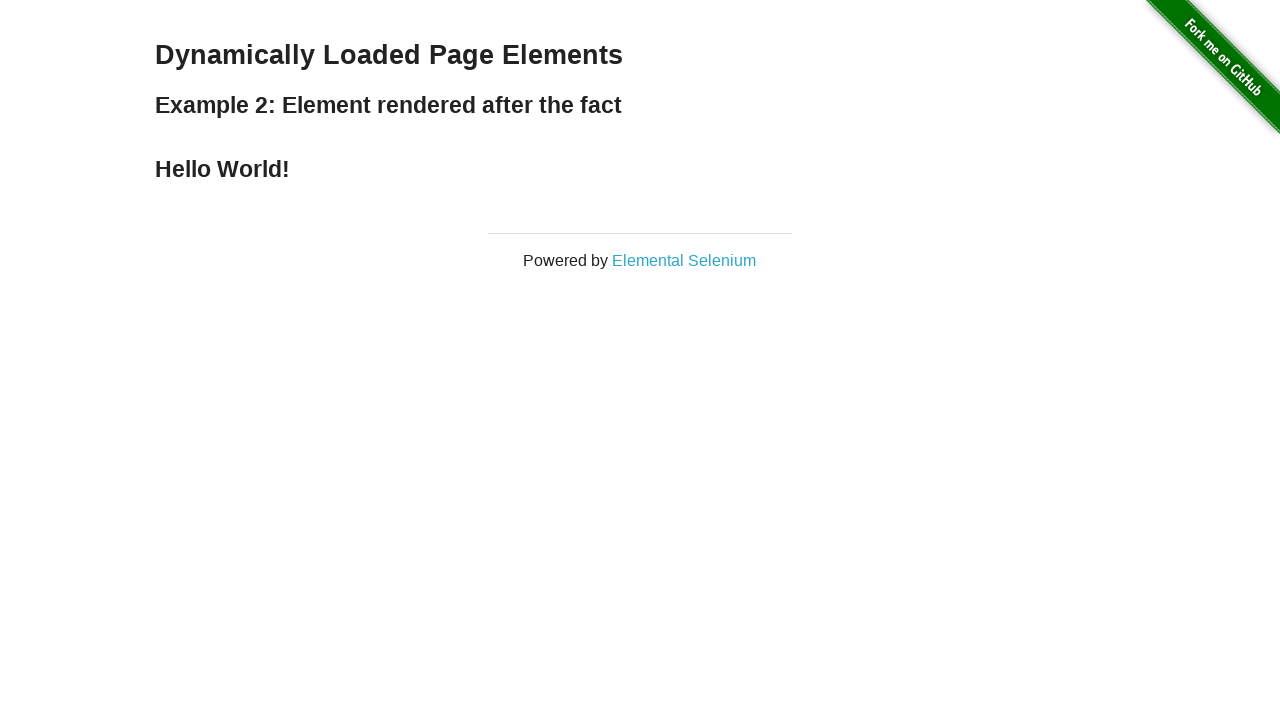

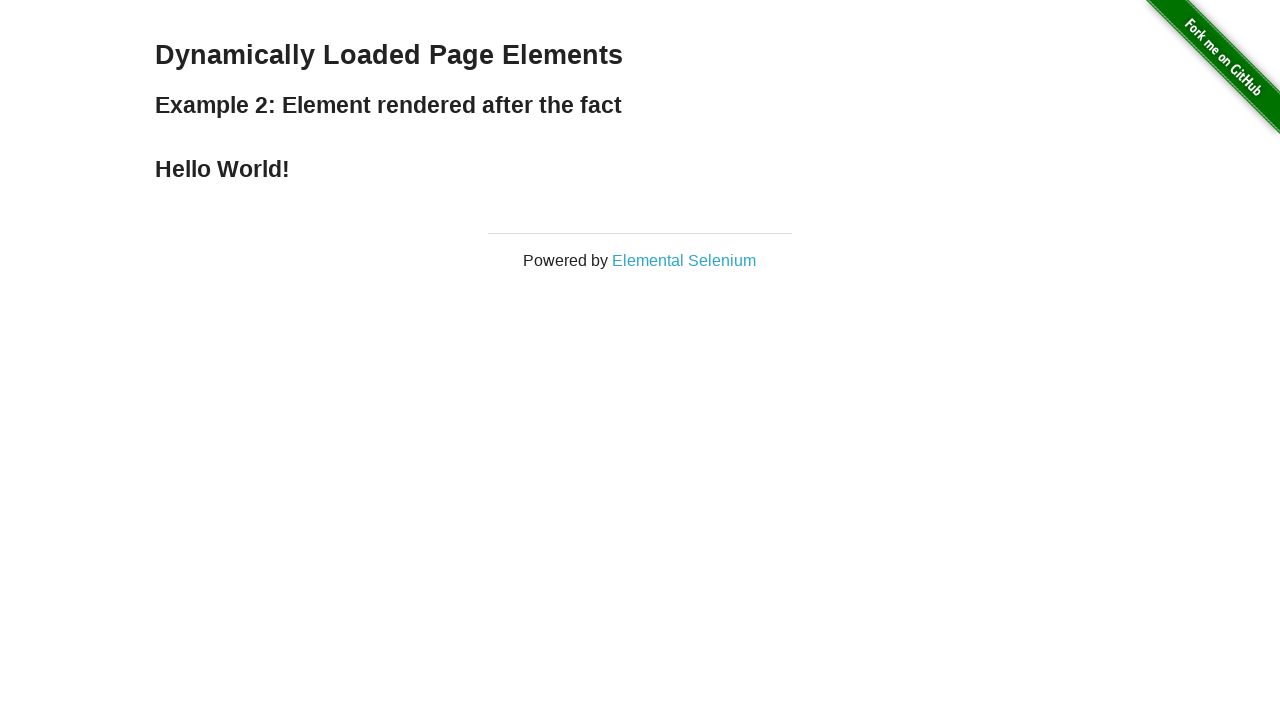